Tests exit intent modal that appears when mouse moves out of viewport

Starting URL: https://the-internet.herokuapp.com/exit_intent

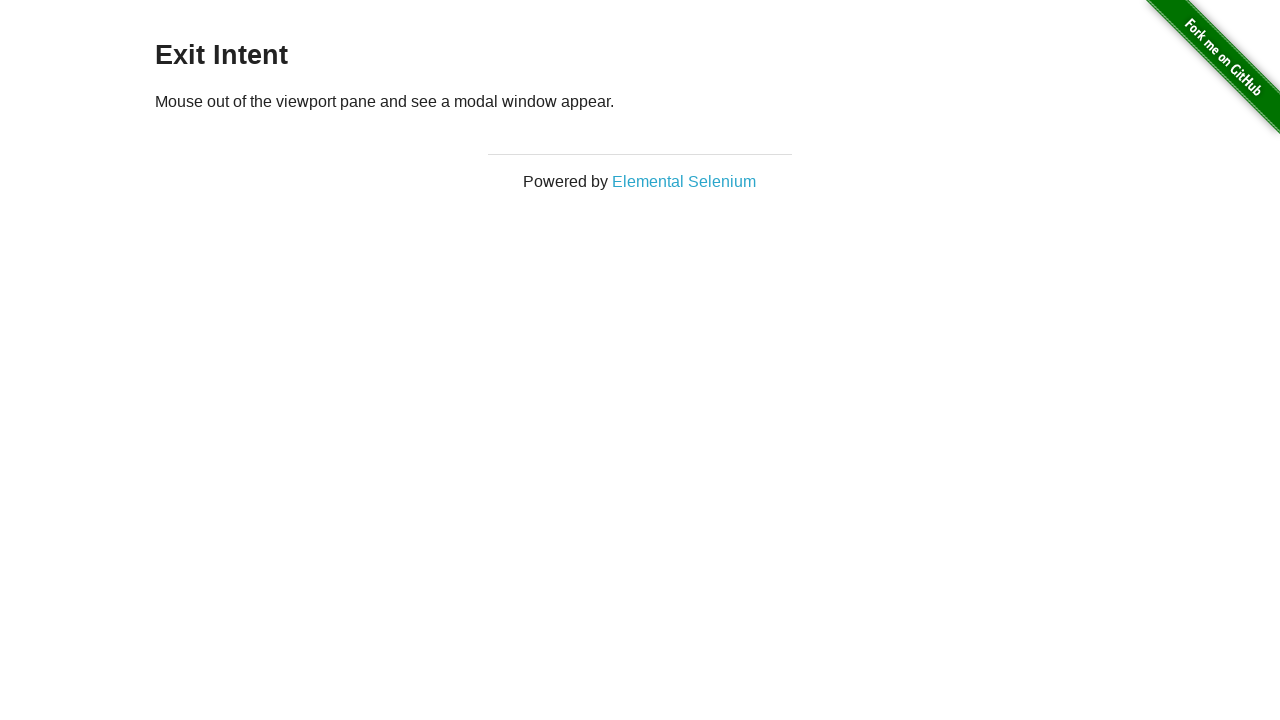

Hovered over 'Exit Intent' heading to ensure mouse is in viewport at (640, 56) on h3:has-text('Exit Intent')
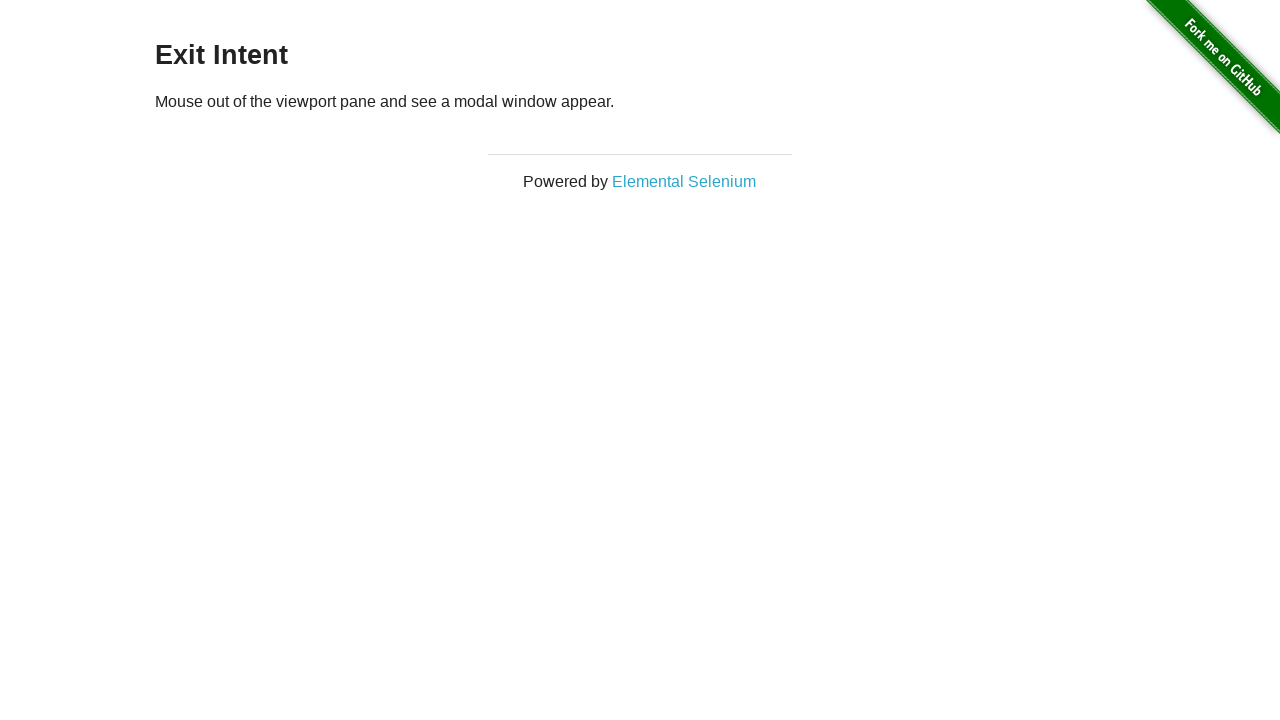

Verified that exit intent modal is not initially visible
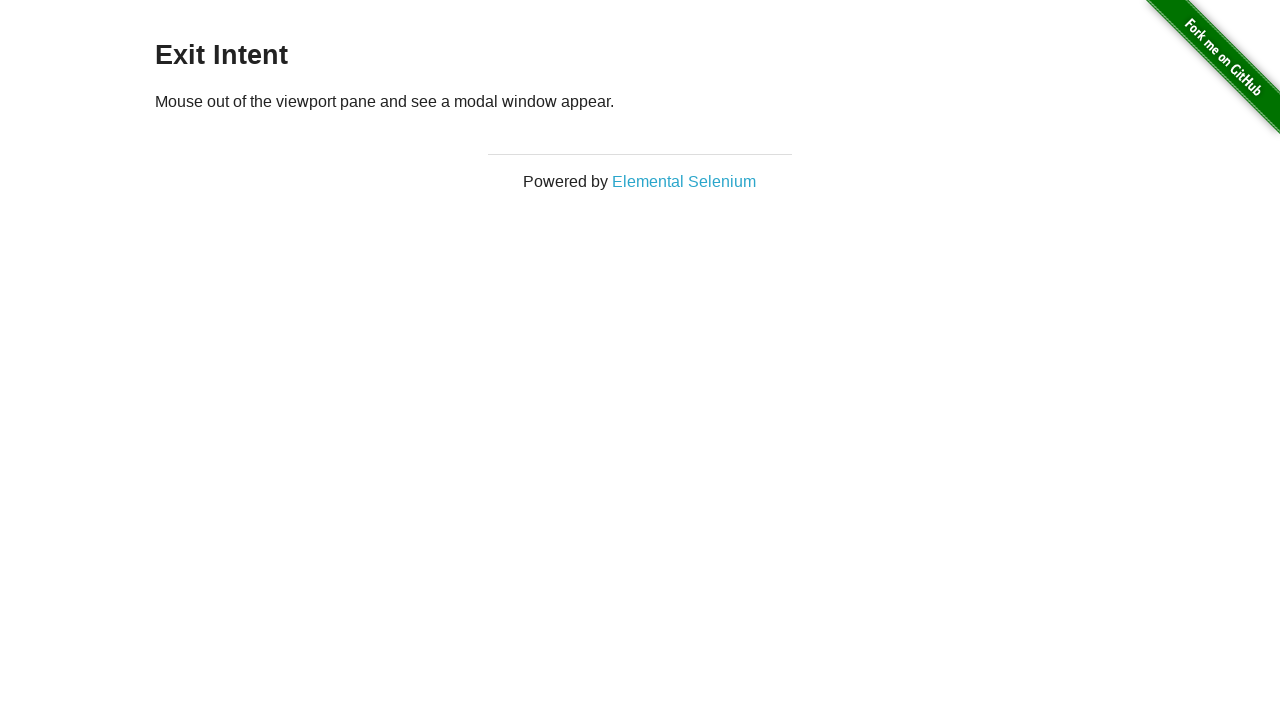

Moved mouse out of viewport to trigger exit intent modal at (0, -100)
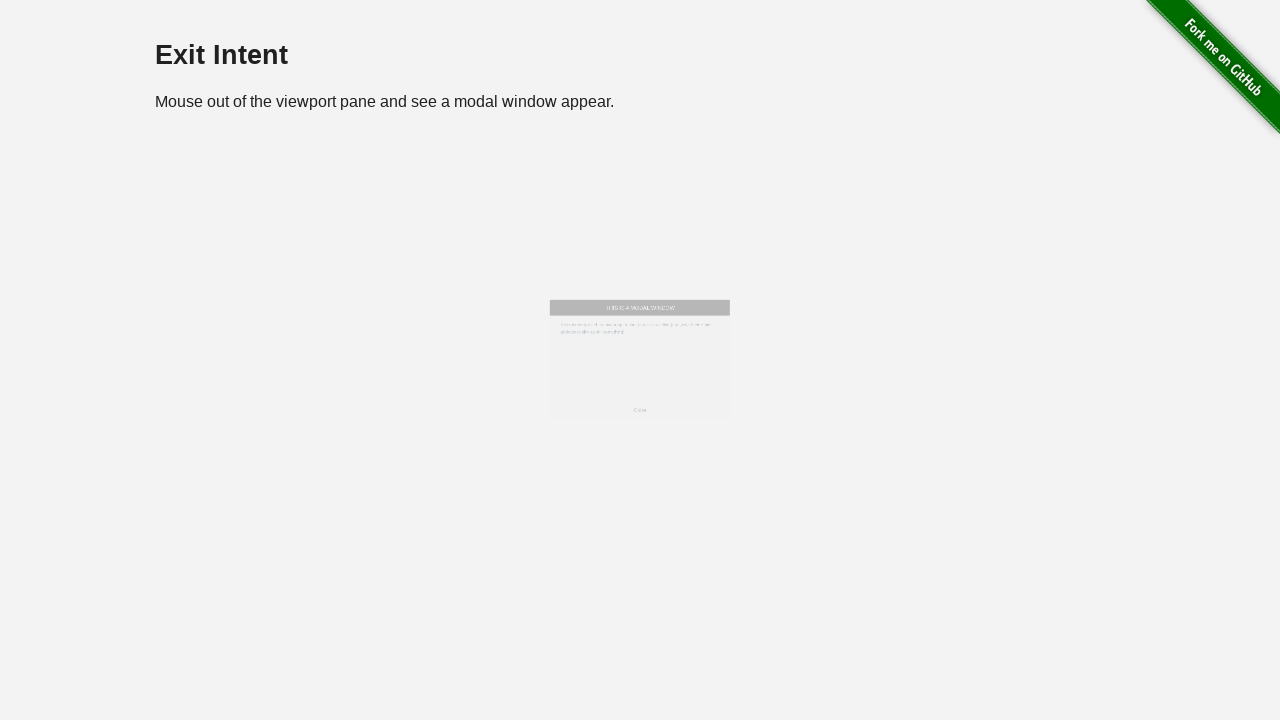

Exit intent modal appeared and became visible
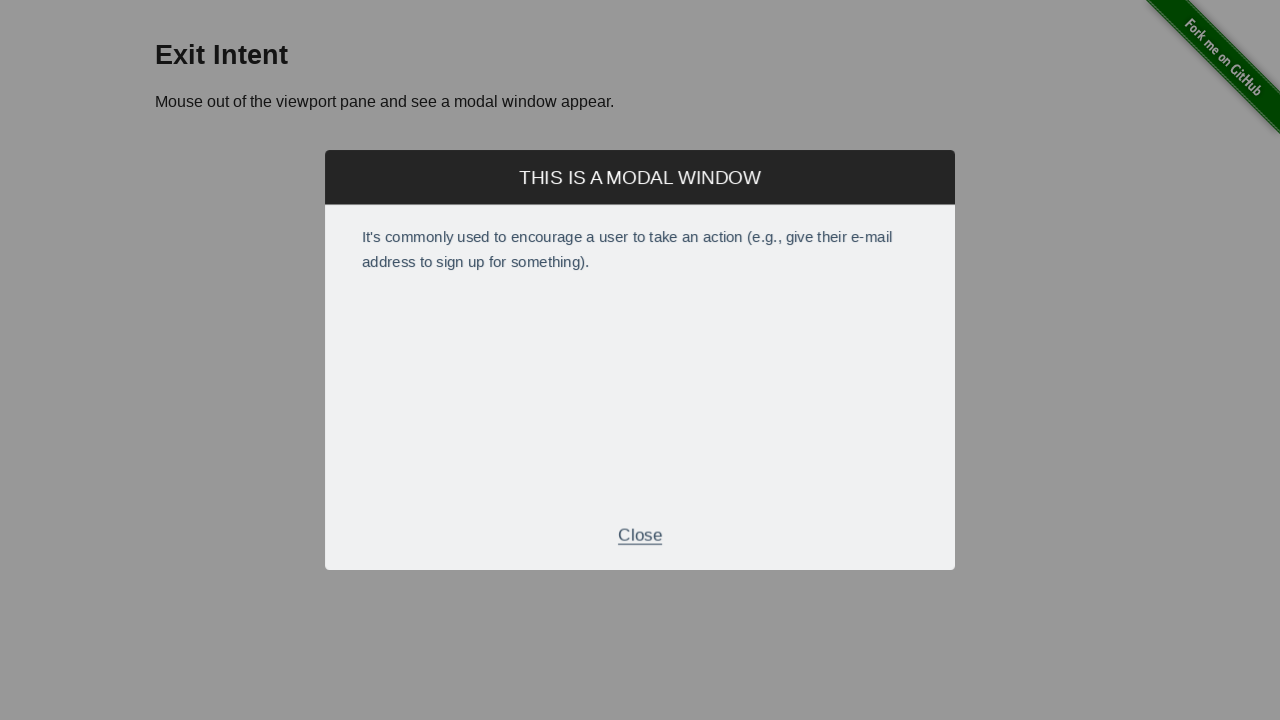

Confirmed that exit intent modal is visible
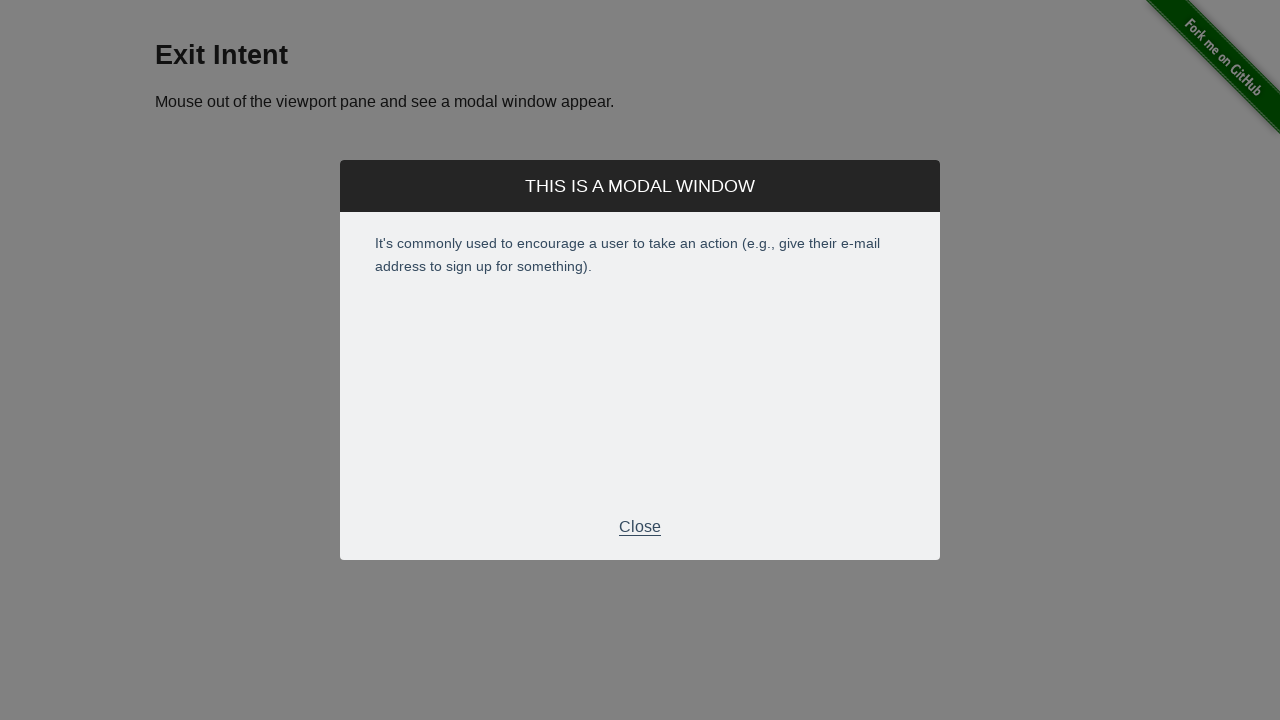

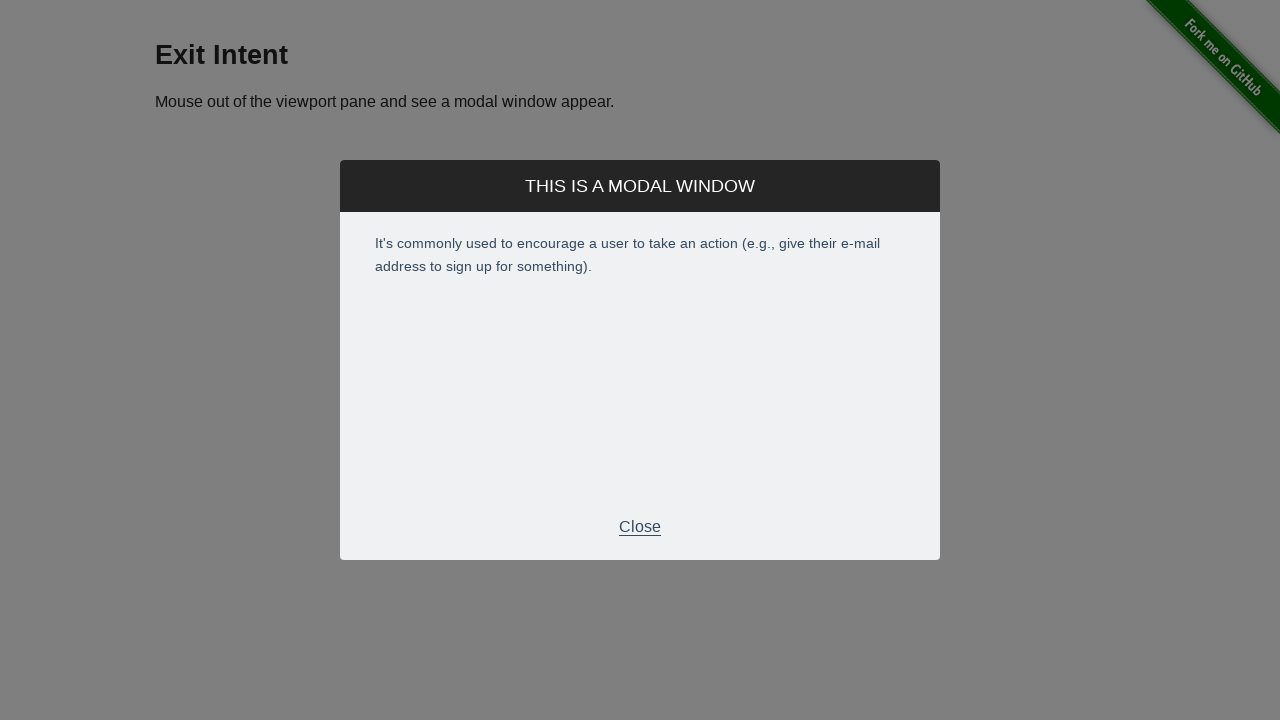